Tests opting out of A/B tests by visiting the A/B test page, checking if in a test group, adding an opt-out cookie, refreshing, and verifying the opt-out was successful.

Starting URL: http://the-internet.herokuapp.com/abtest

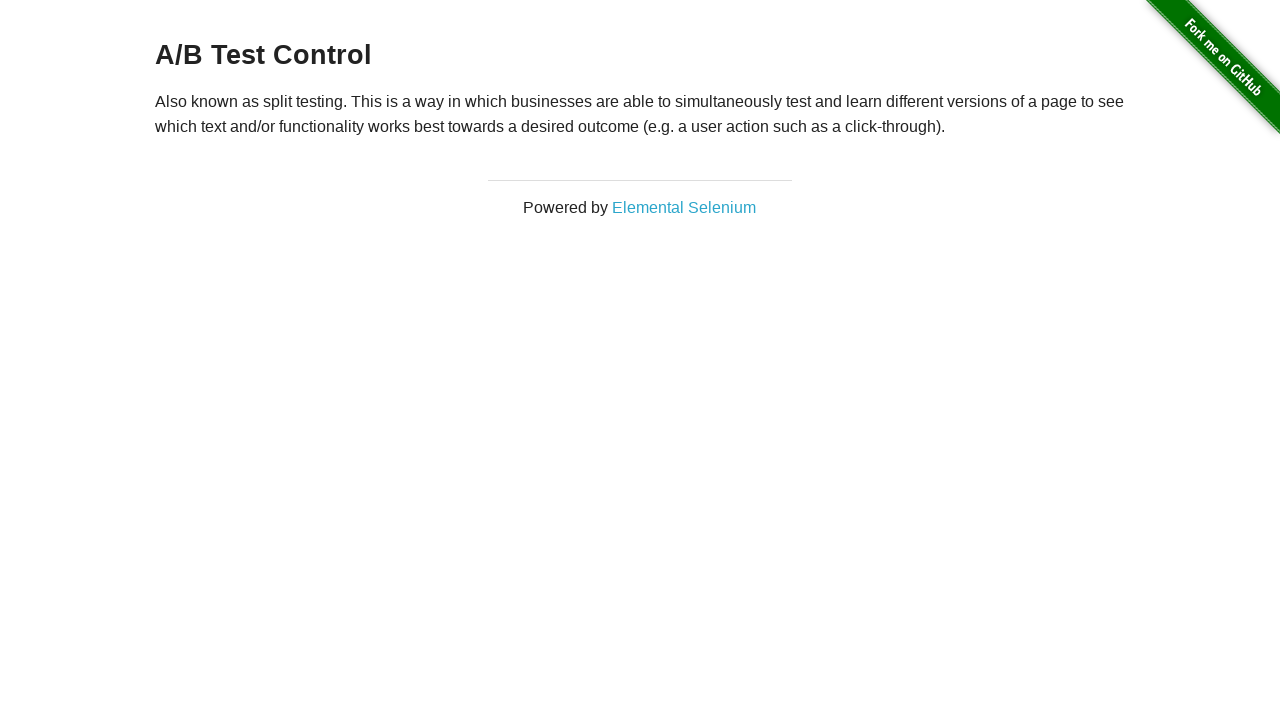

Navigated to A/B test page
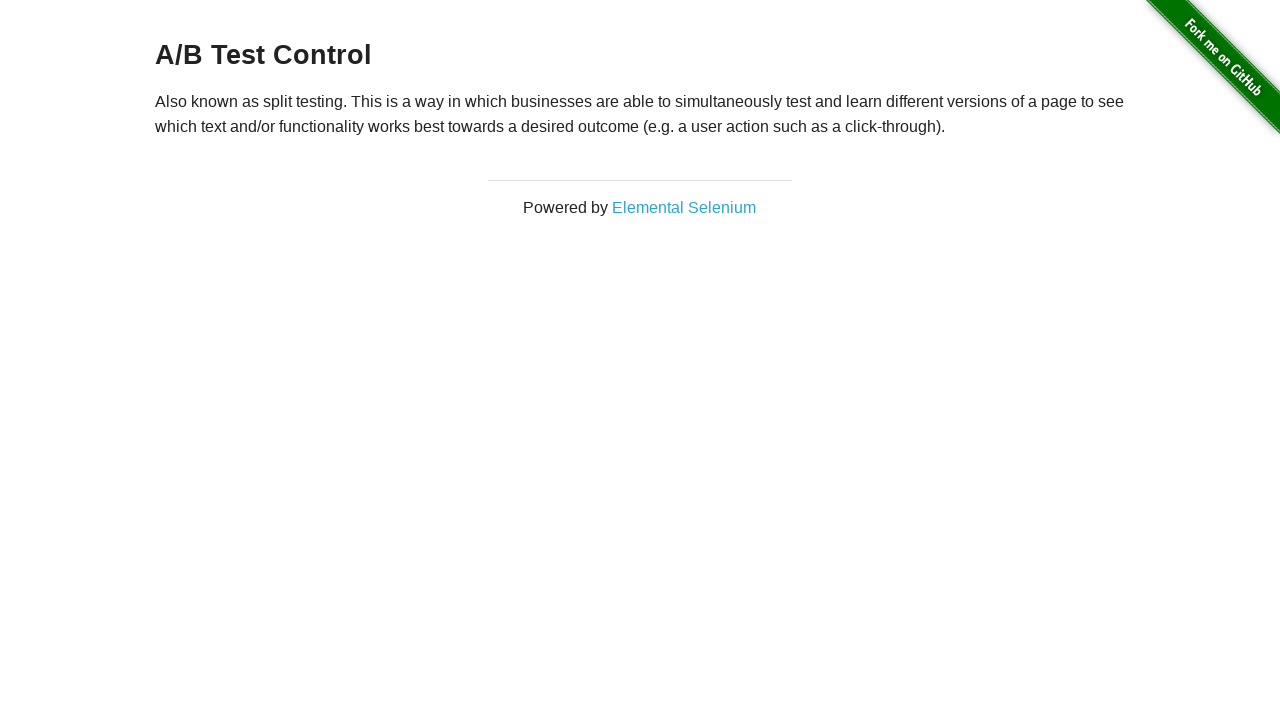

Located heading element
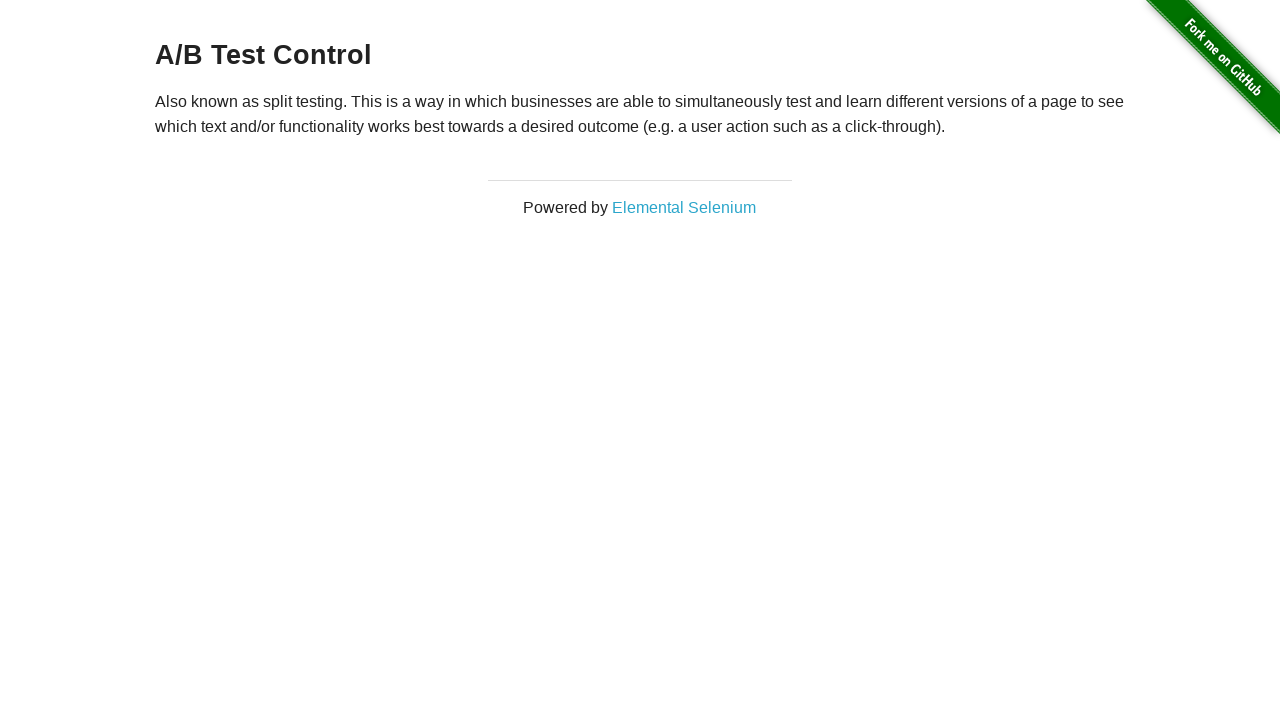

Retrieved heading text: A/B Test Control
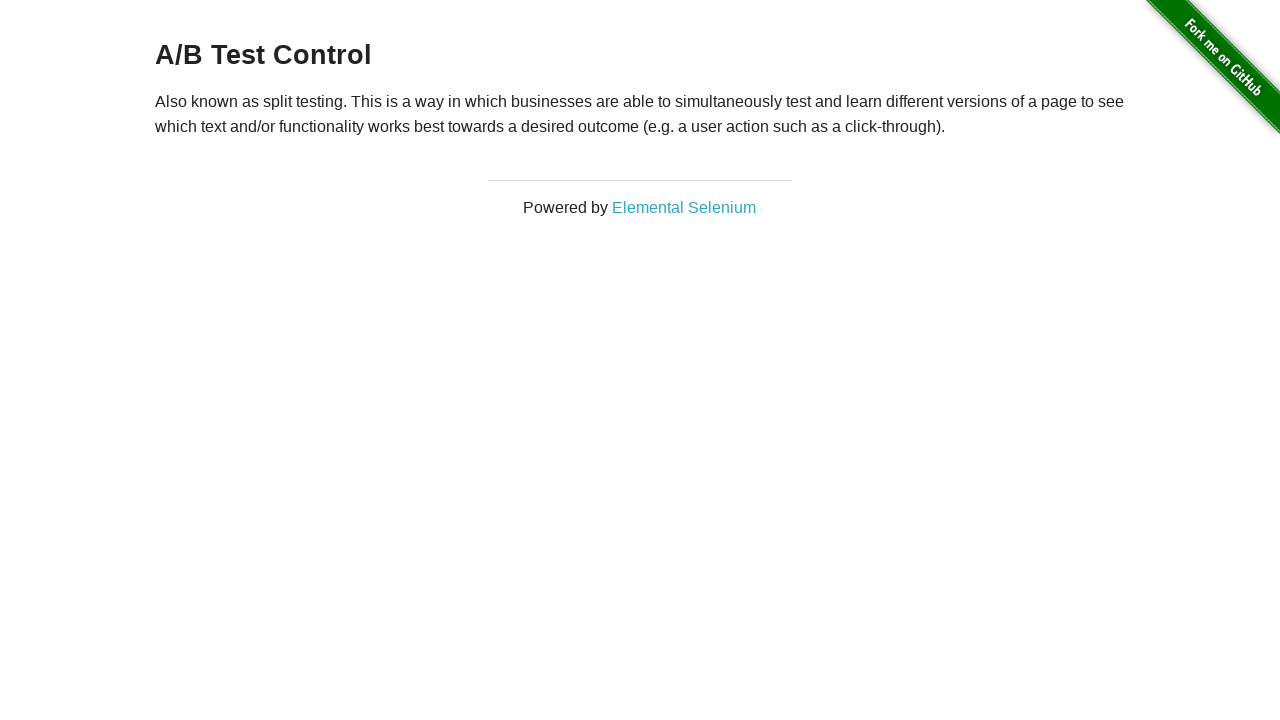

Confirmed we are in an A/B test group
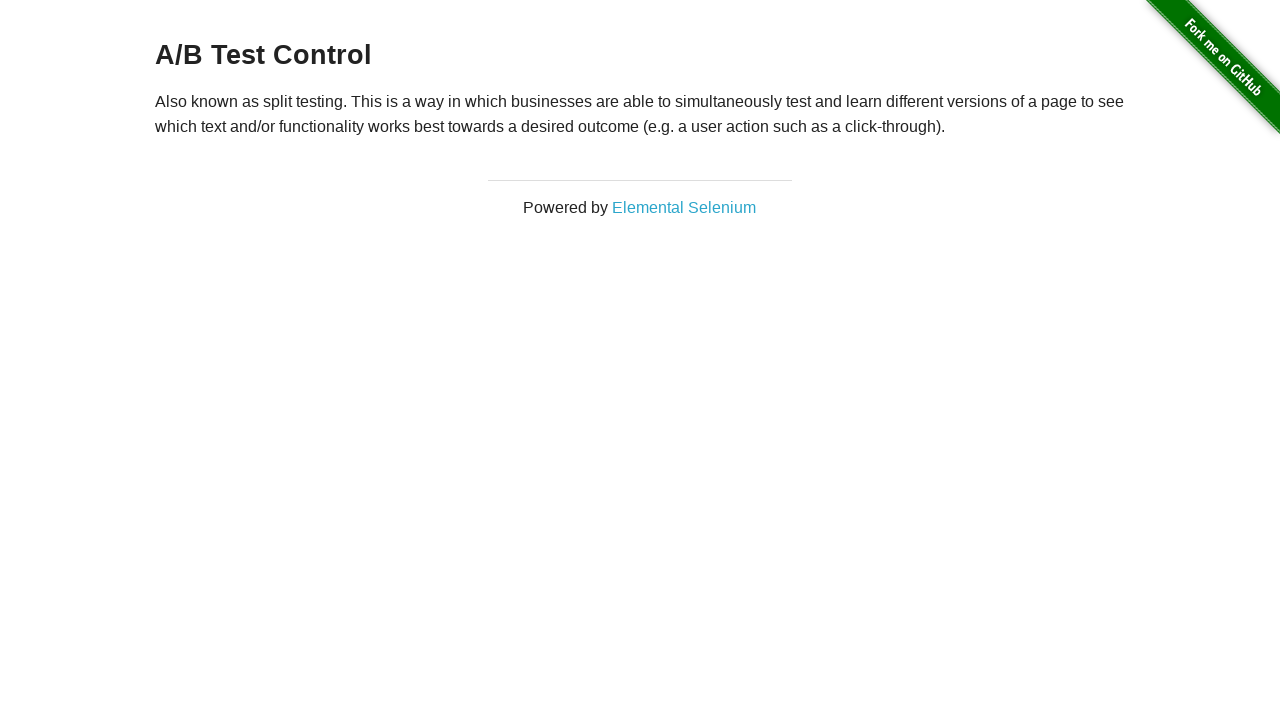

Added optimizelyOptOut cookie to opt out of A/B test
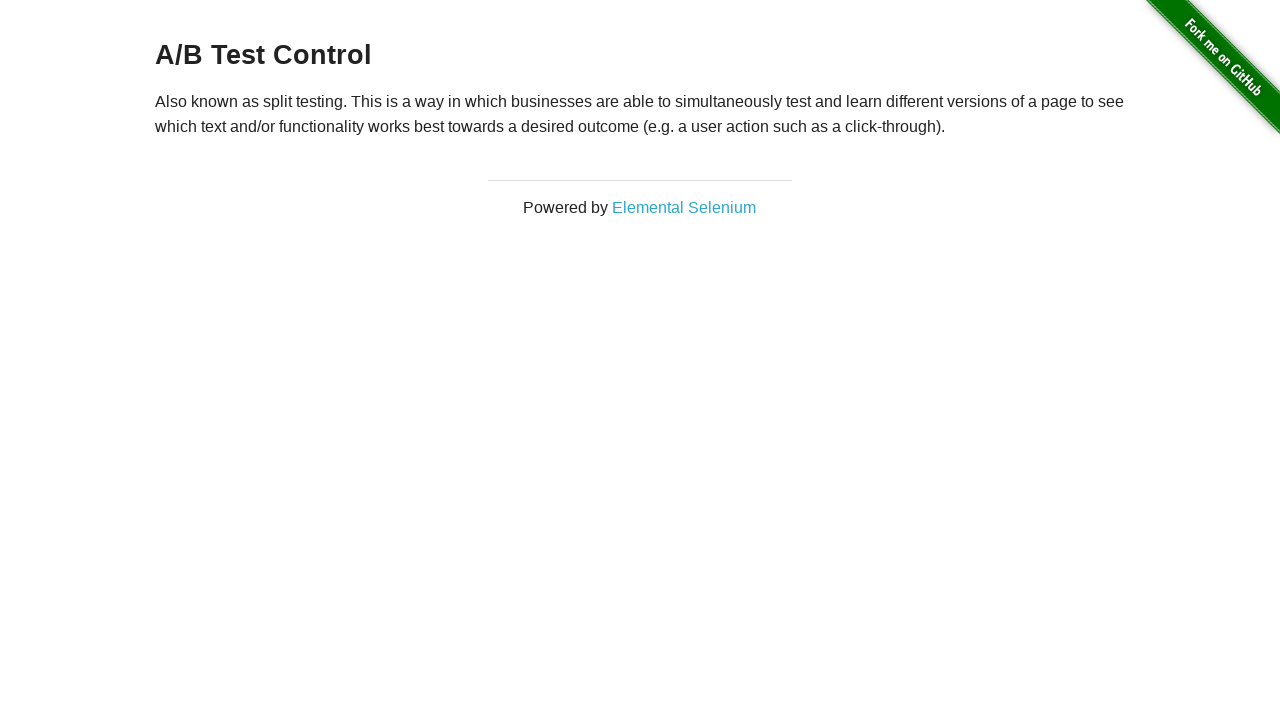

Reloaded page after adding opt-out cookie
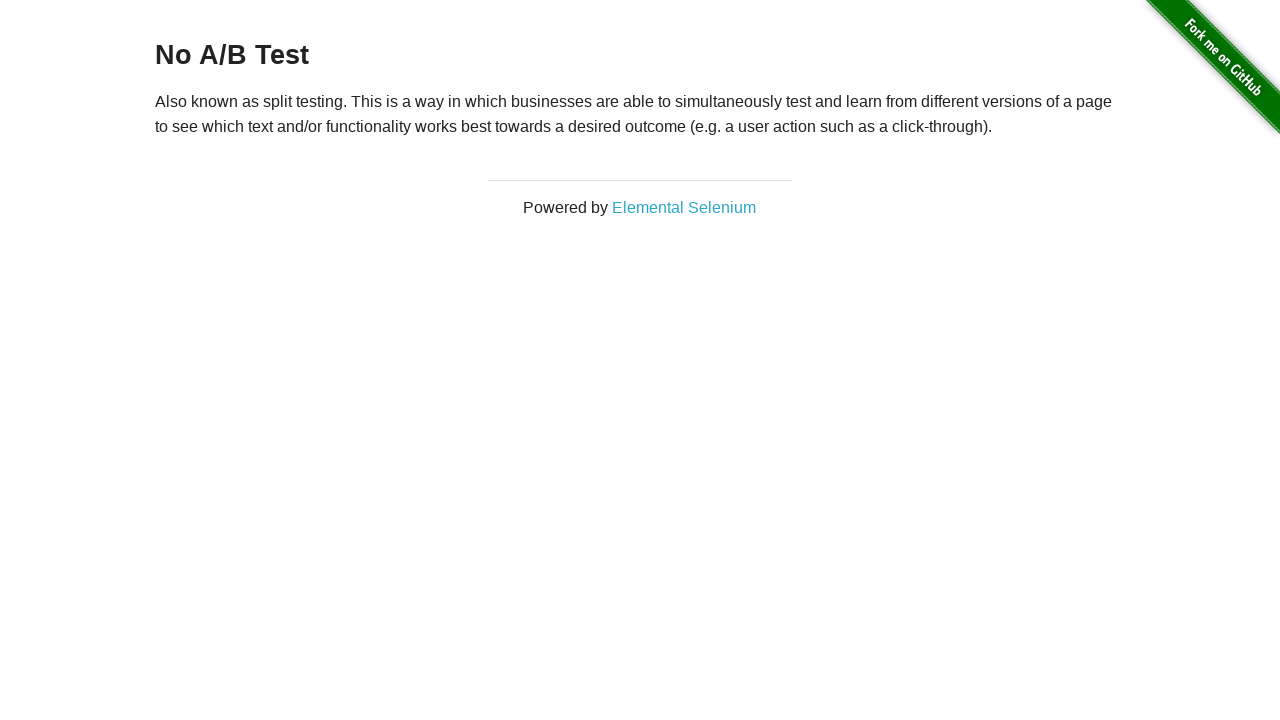

Verified heading is present after opt-out
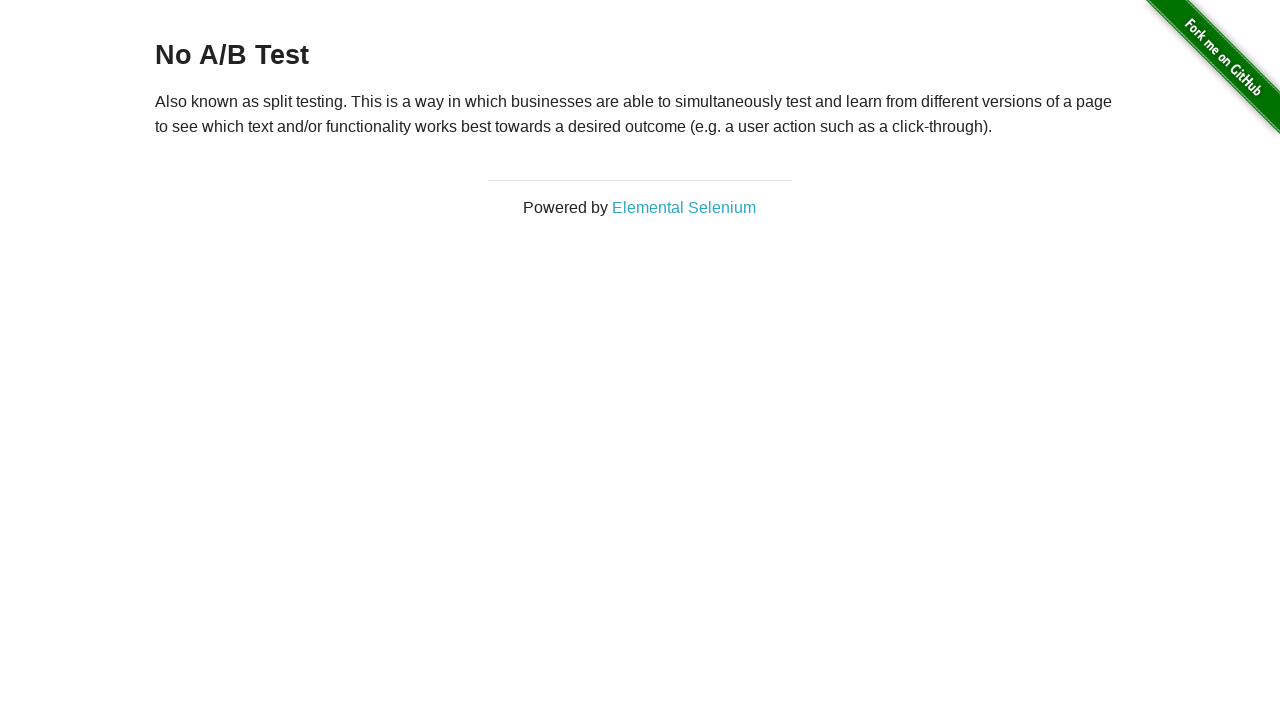

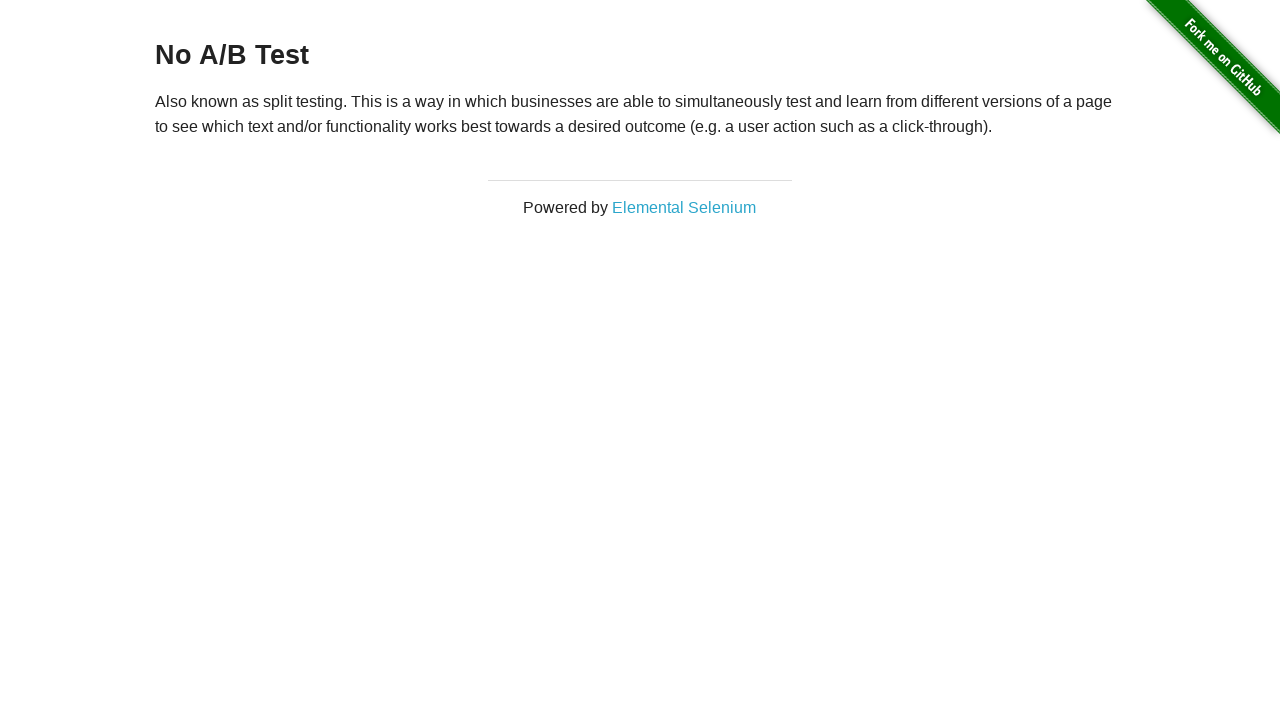